Tests the web form page by verifying the title, filling a text input with "Selenium", submitting the form, and checking that the "Received!" message is displayed.

Starting URL: https://www.selenium.dev/selenium/web/web-form.html

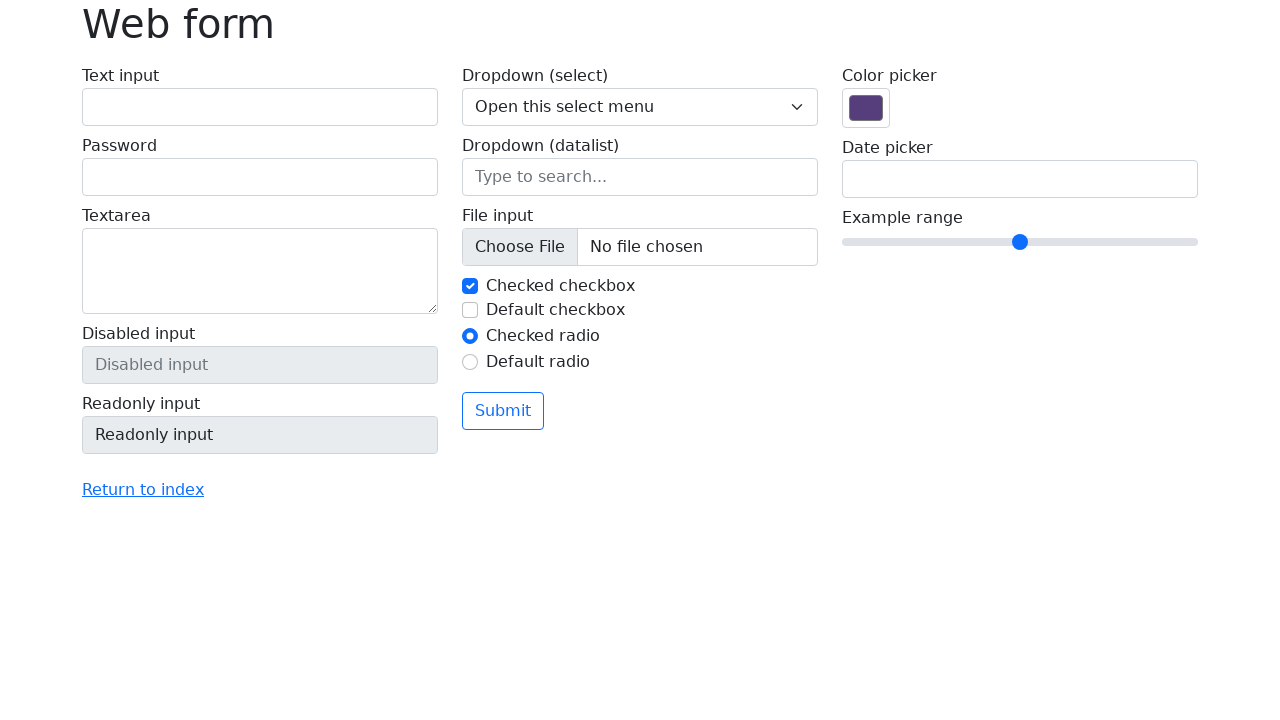

Verified page title is 'Web form'
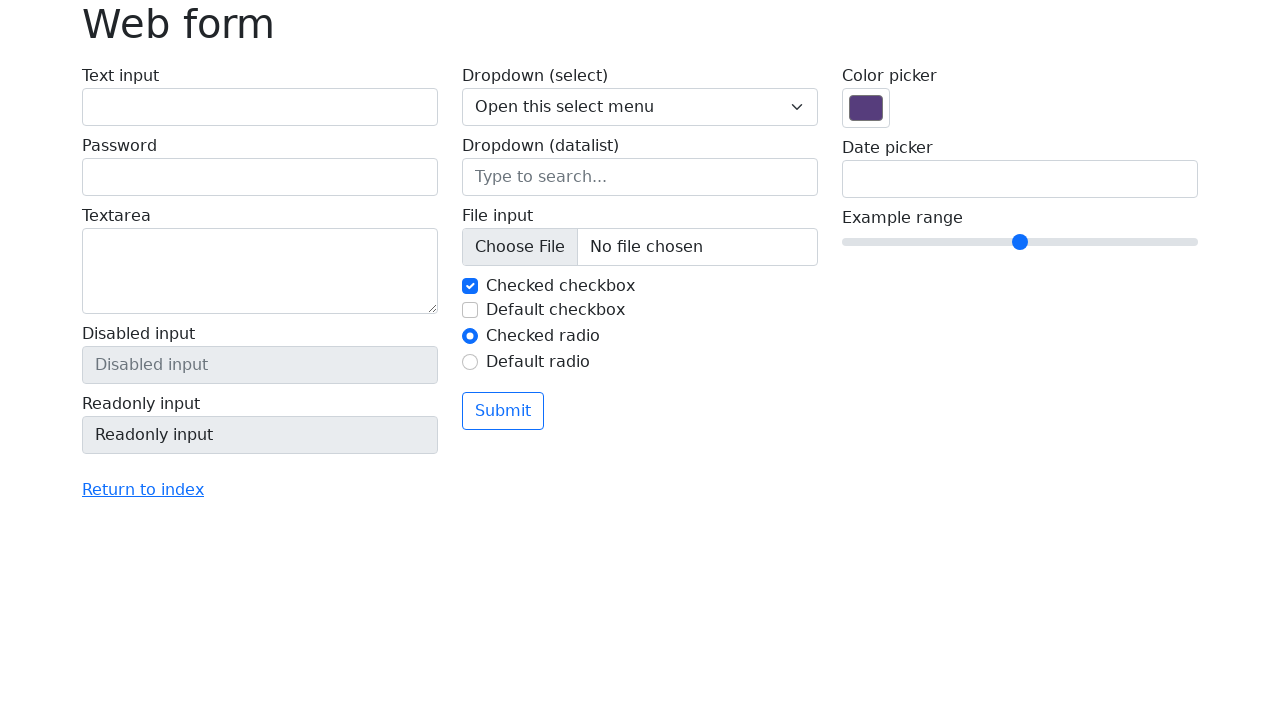

Filled text input with 'Selenium' on input[name='my-text']
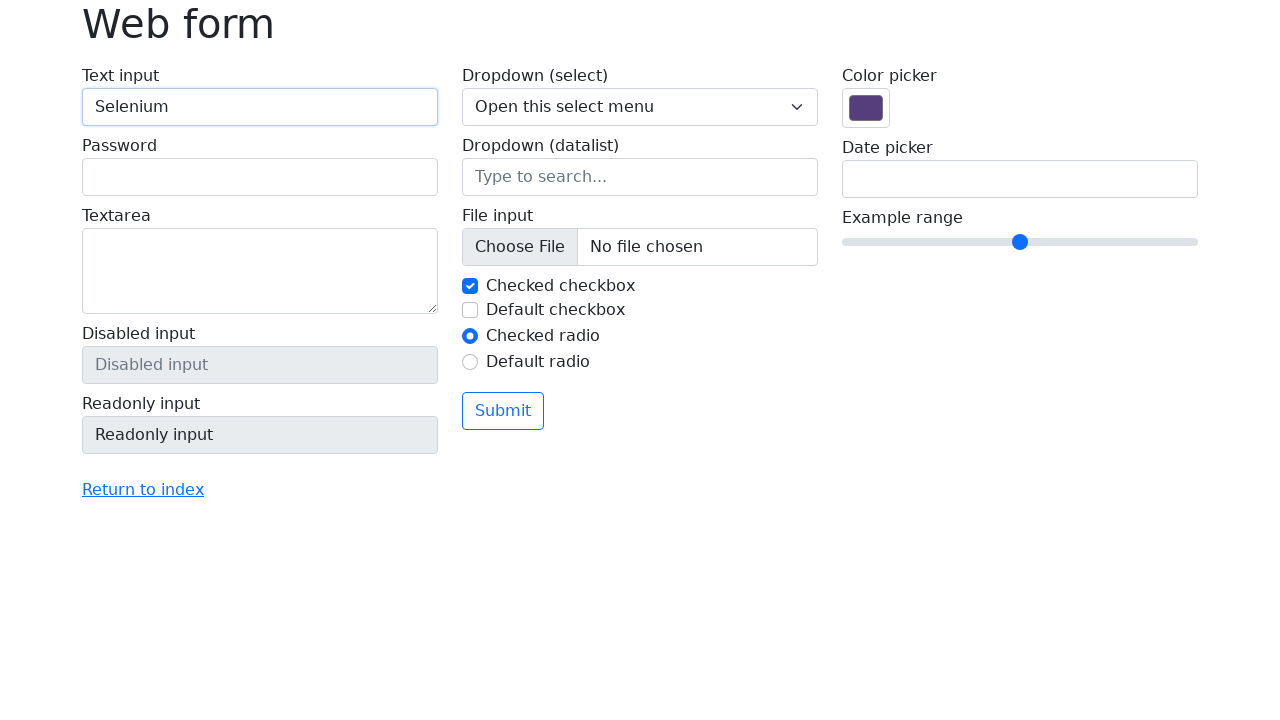

Clicked submit button at (503, 411) on button
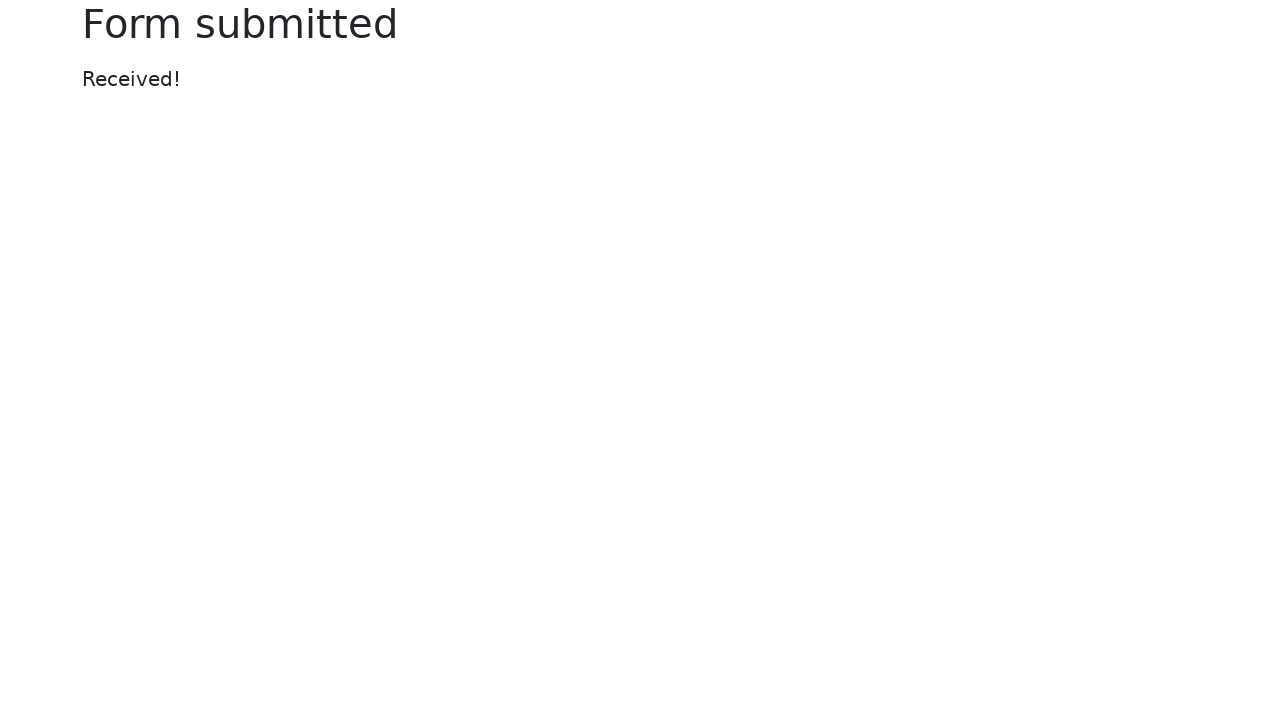

Confirmation message element loaded
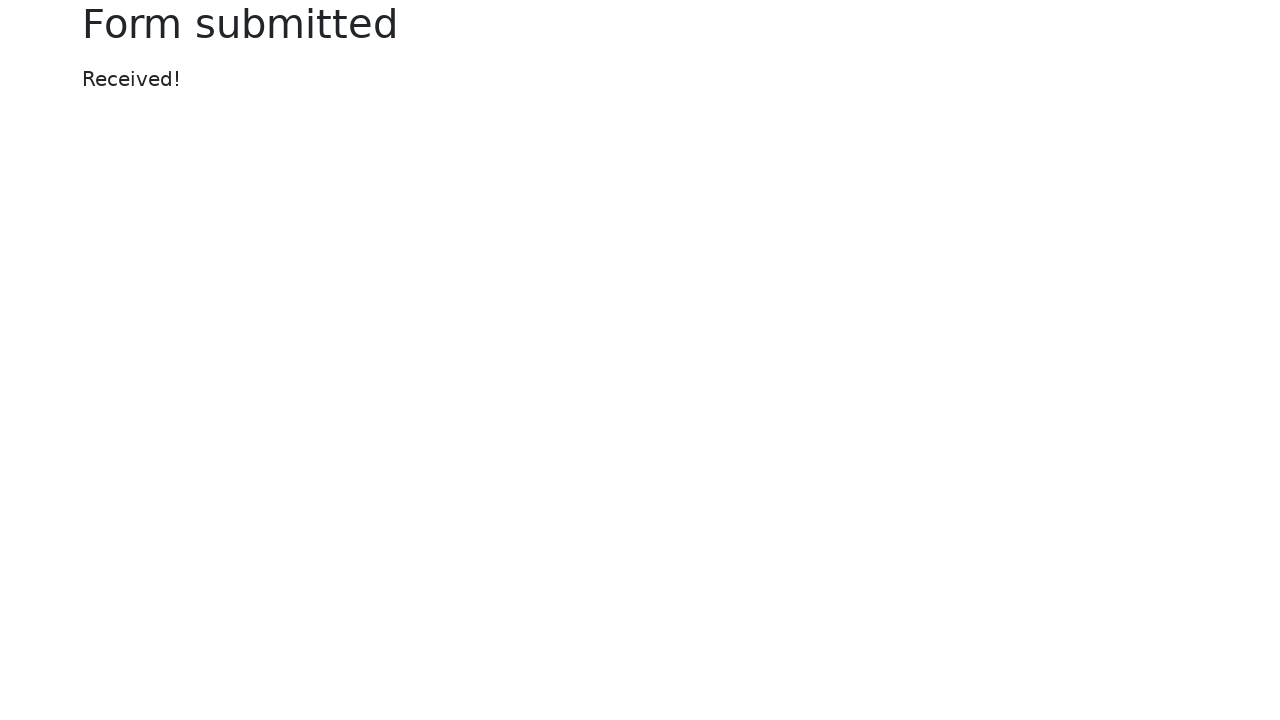

Verified confirmation message displays 'Received!'
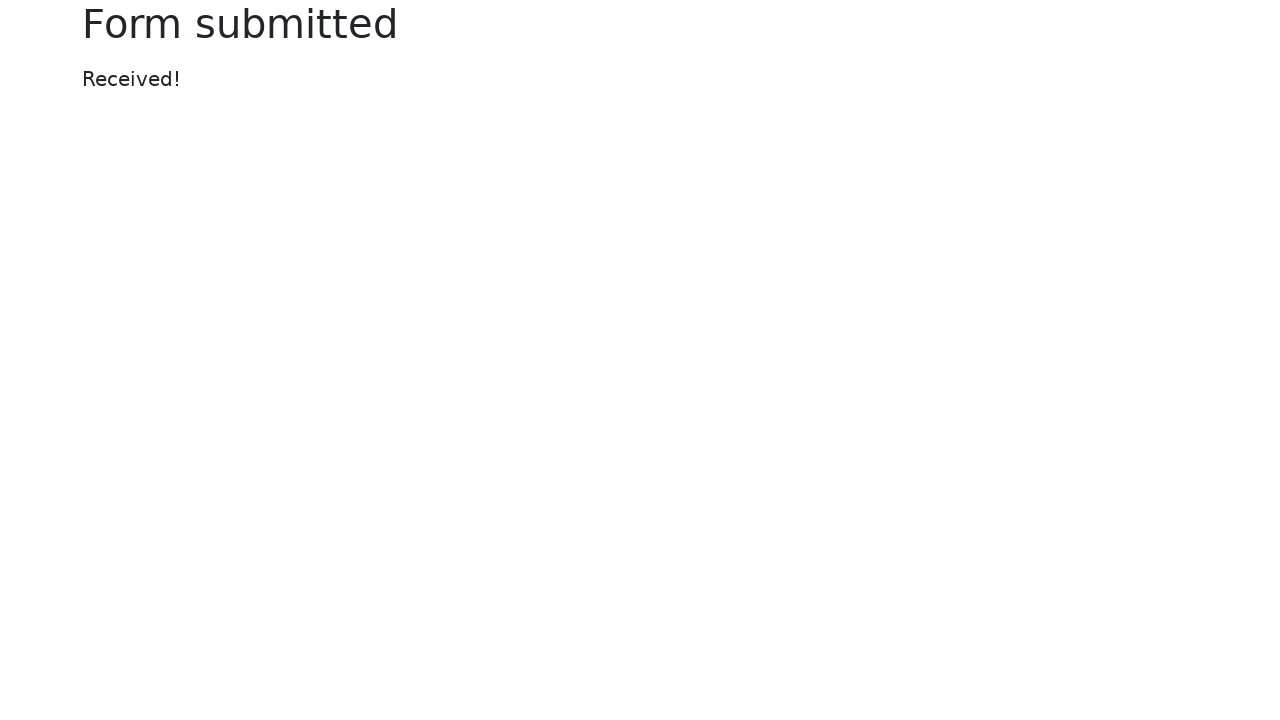

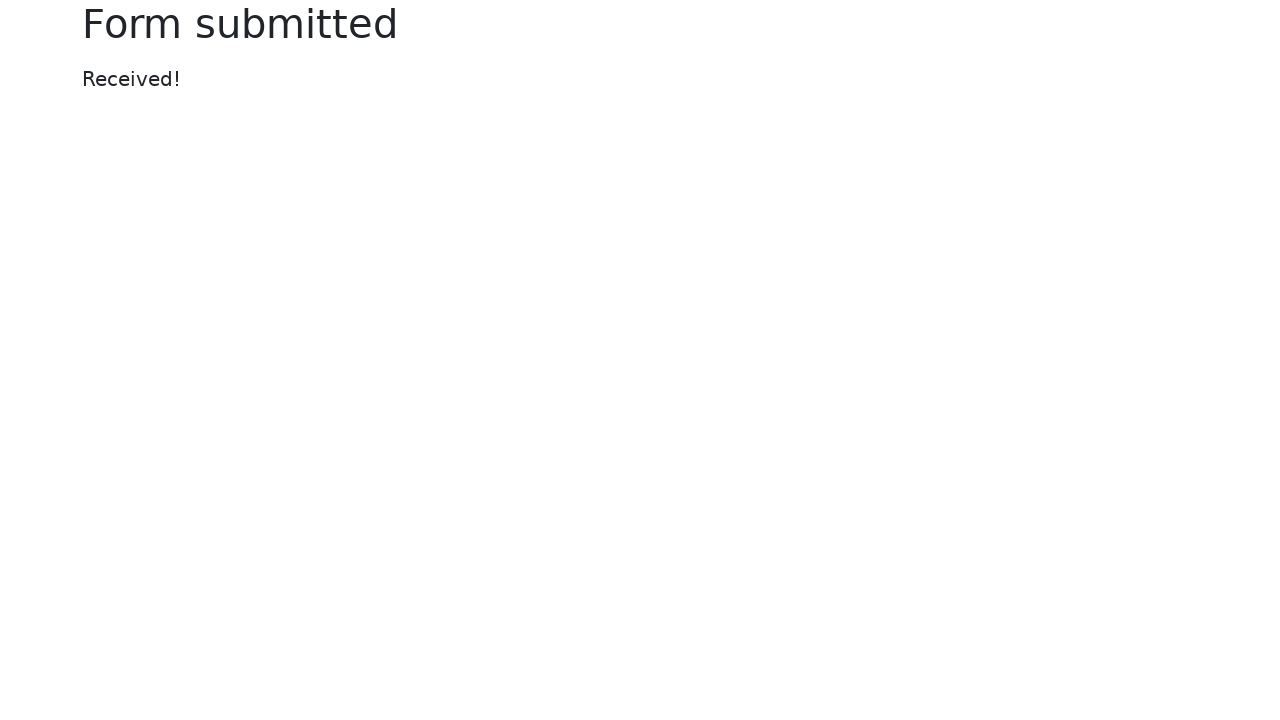